Tests a registration form by filling out all fields including personal information, selecting options from dropdowns and checkboxes, and verifying successful submission

Starting URL: https://practice.cydeo.com/registration_form

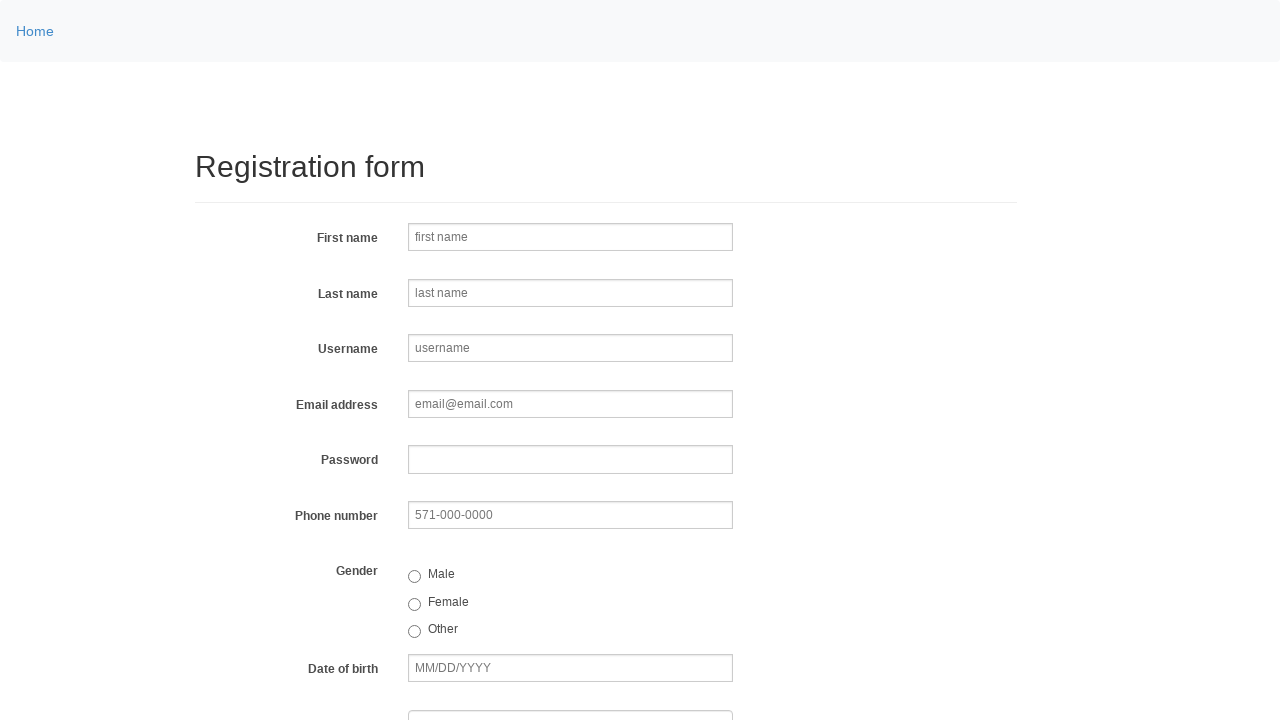

Filled first name field with 'John' on input[name='firstname']
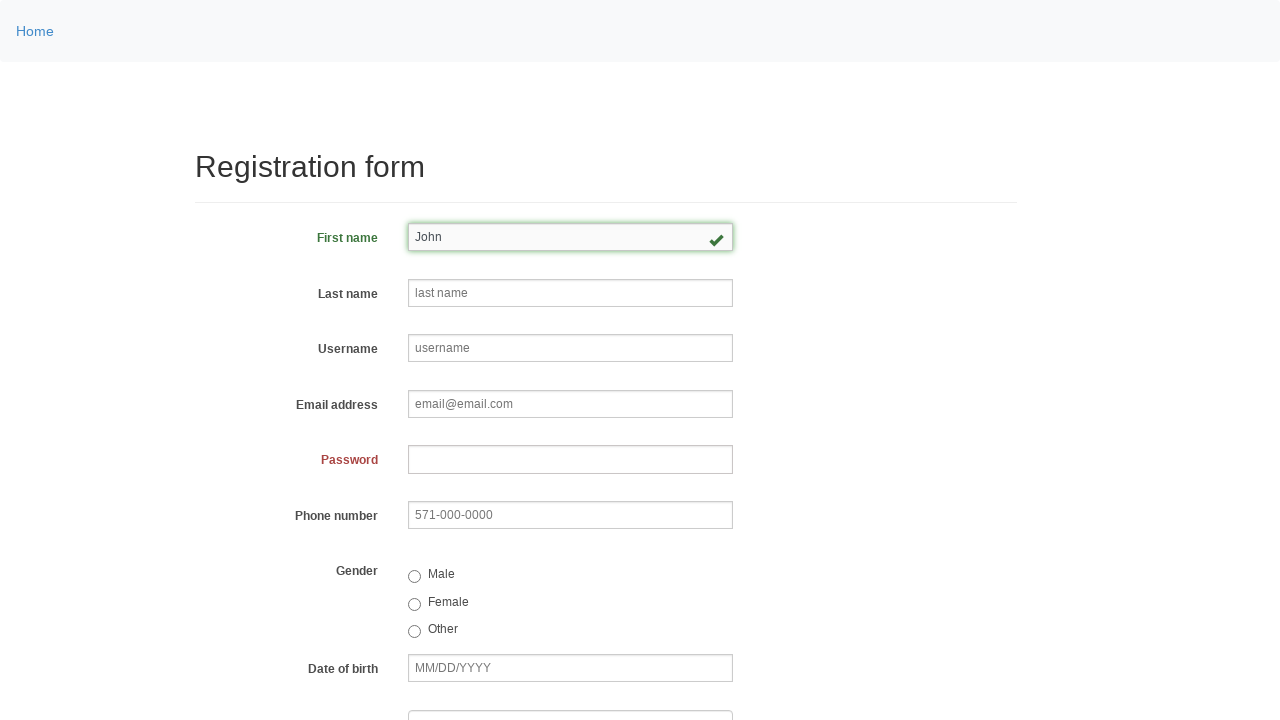

Filled last name field with 'Smith' on input[name='lastname']
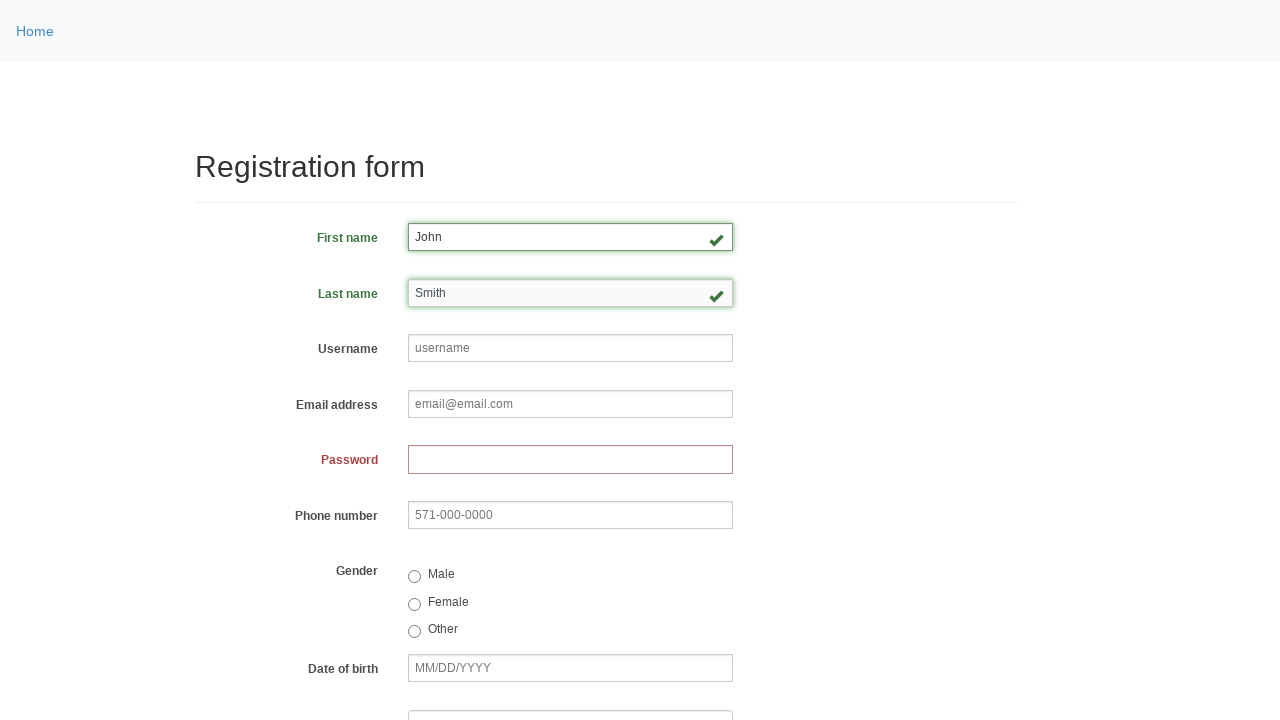

Filled username field with 'jsmith2024' on input[name='username']
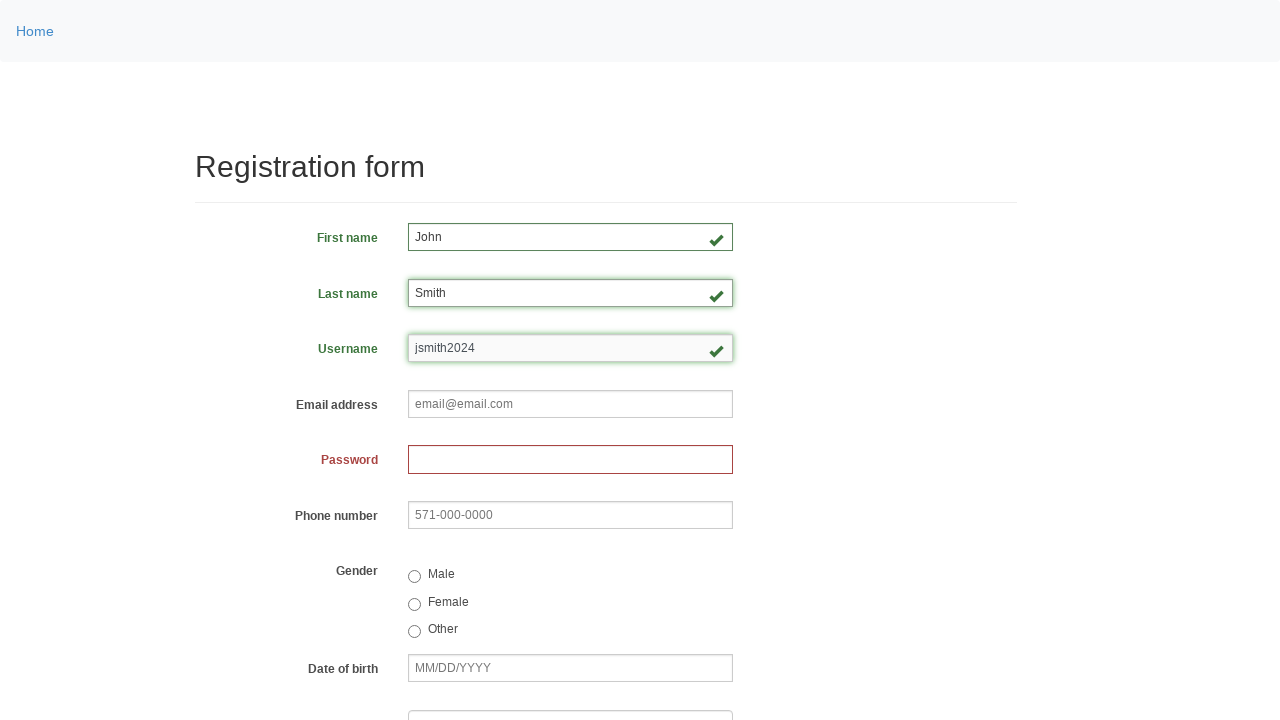

Filled email field with 'jsmith2024@example.com' on input[name='email']
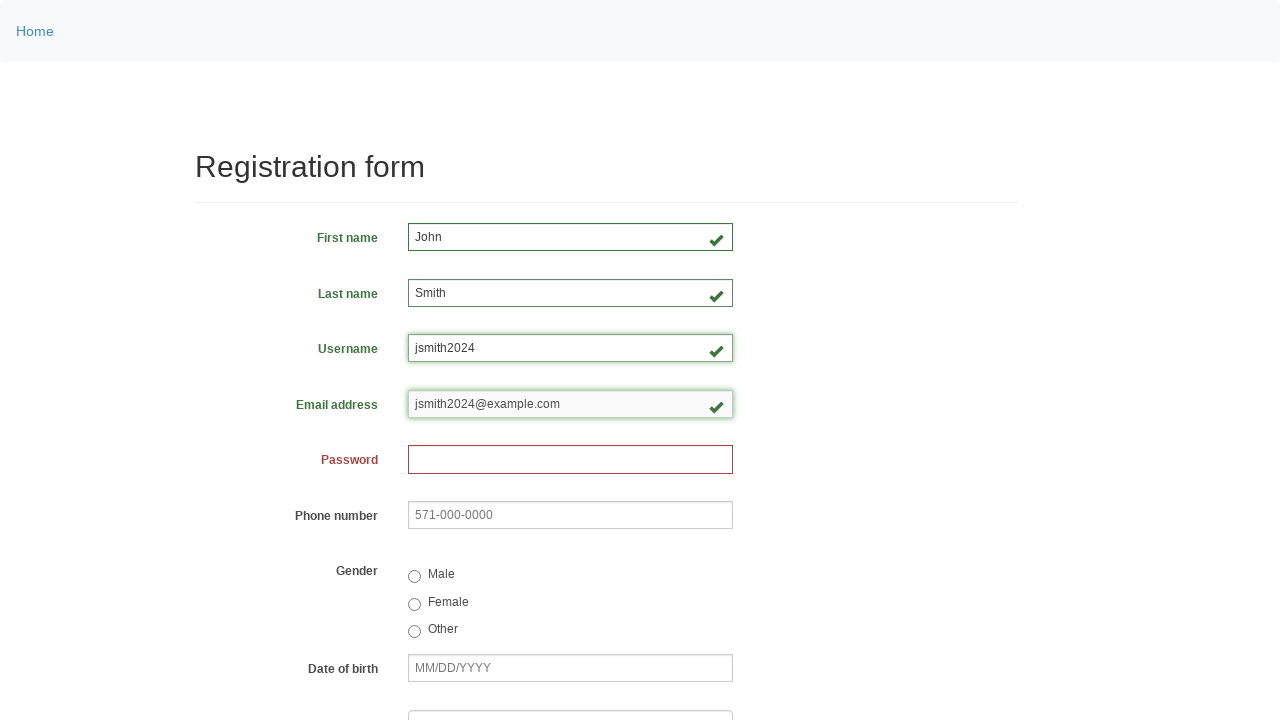

Filled password field with secure password on input[name='password']
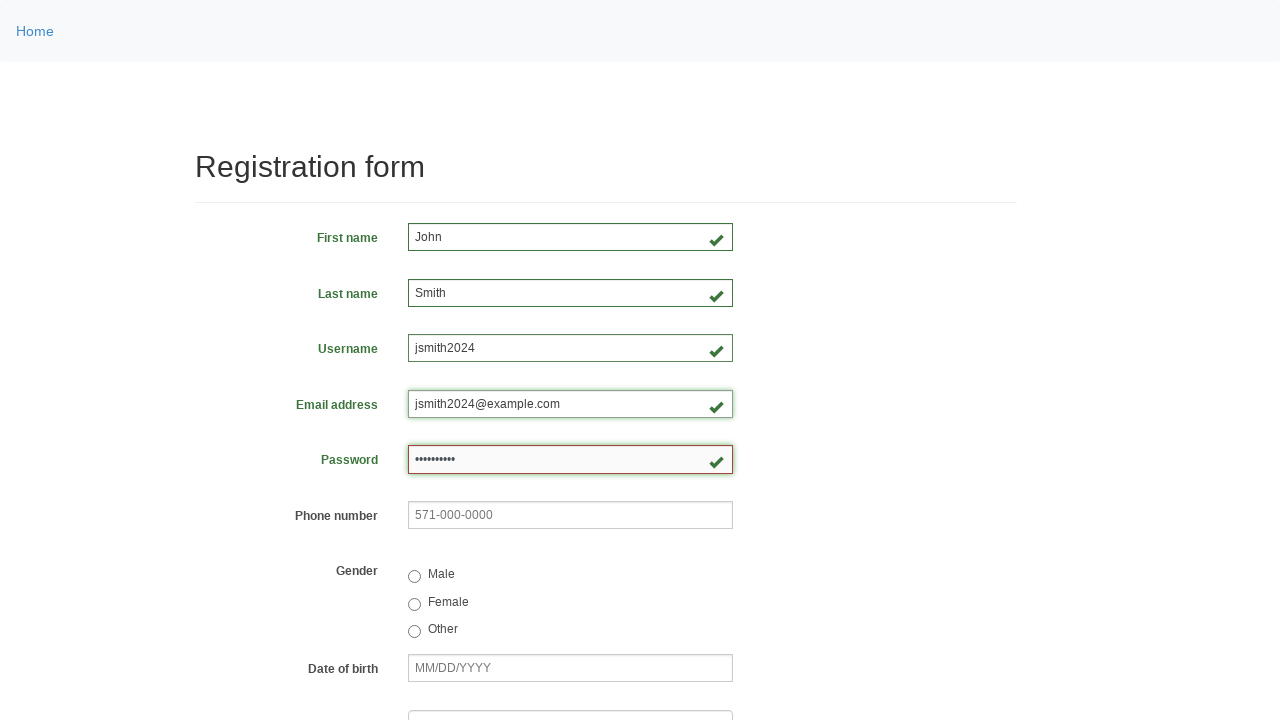

Filled phone number field with '555-123-4567' on input[name='phone']
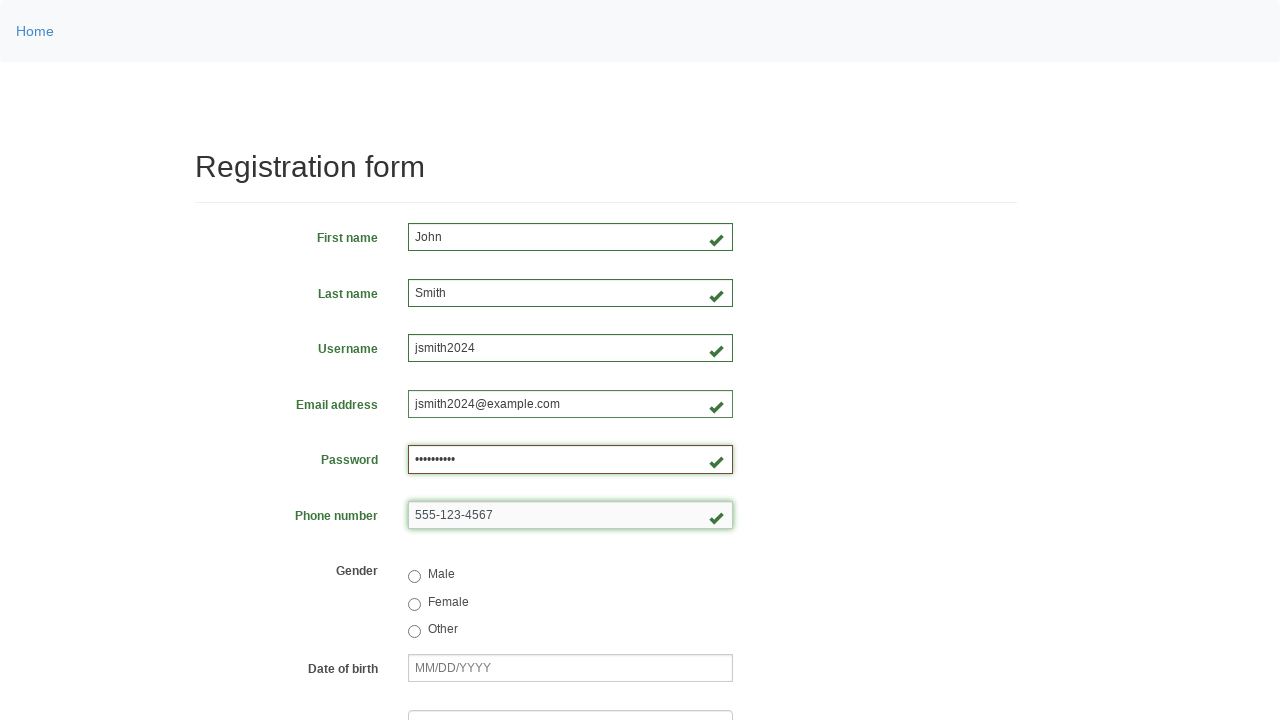

Selected 'Male' gender radio button at (414, 577) on input[value='male']
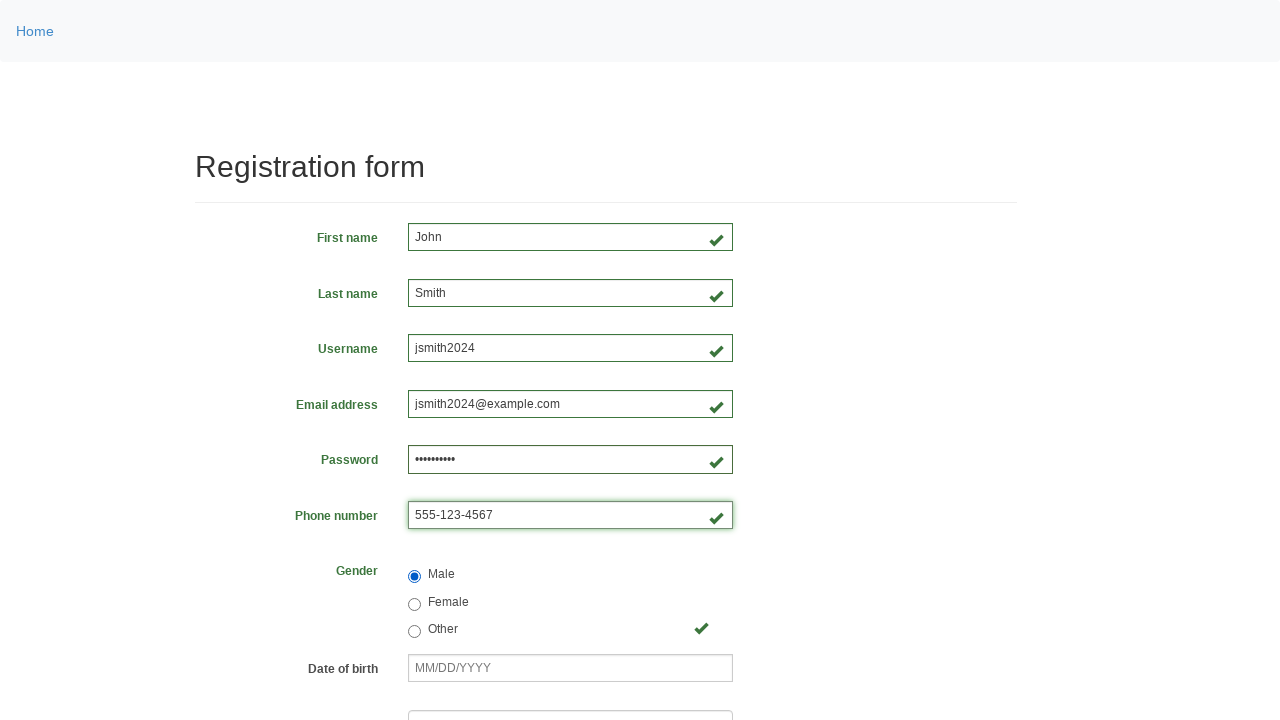

Filled date of birth field with '10/25/1990' on input[name='birthday']
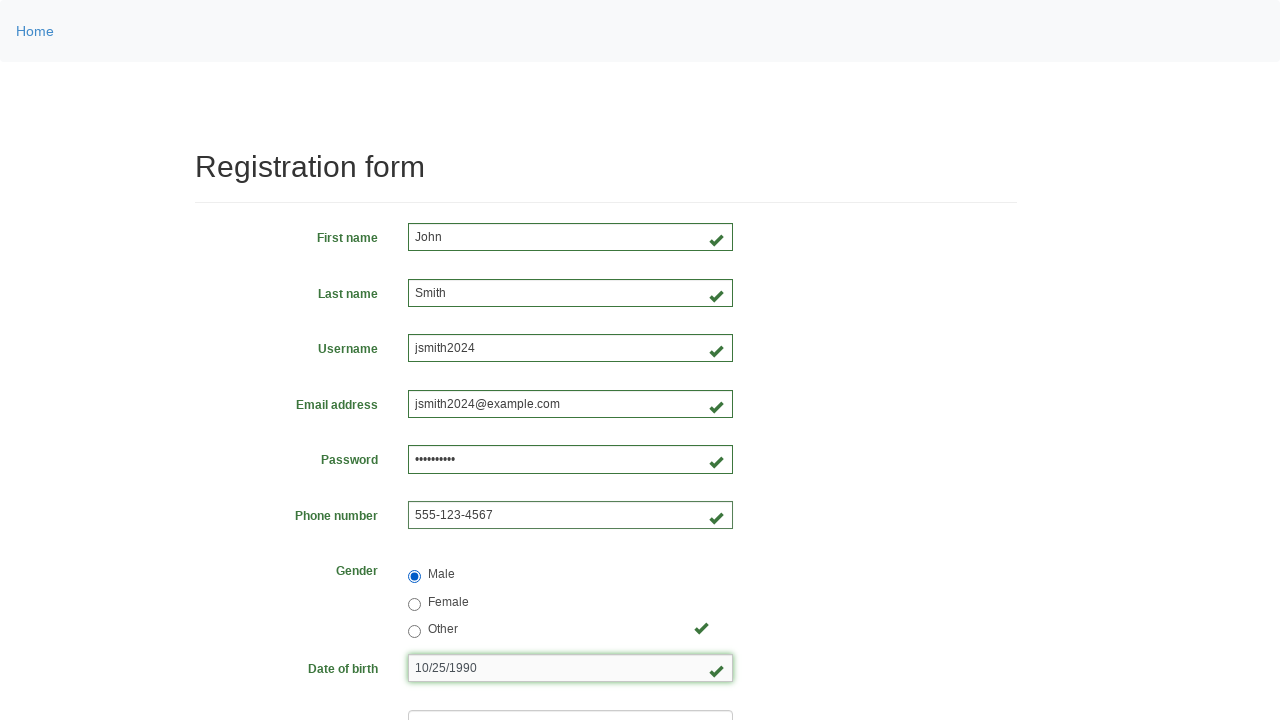

Selected 'Mayor's Office' from Department dropdown on select[name='department']
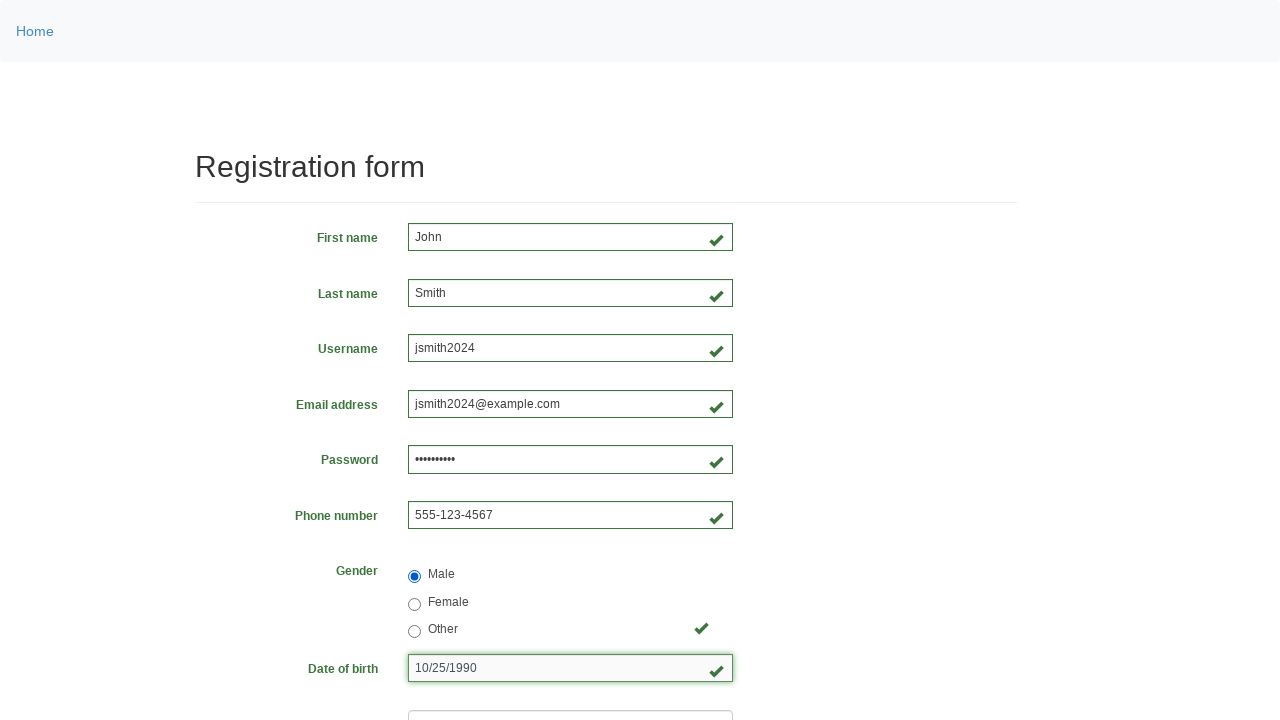

Selected job title at index 4 from Job Title dropdown on select[name='job_title']
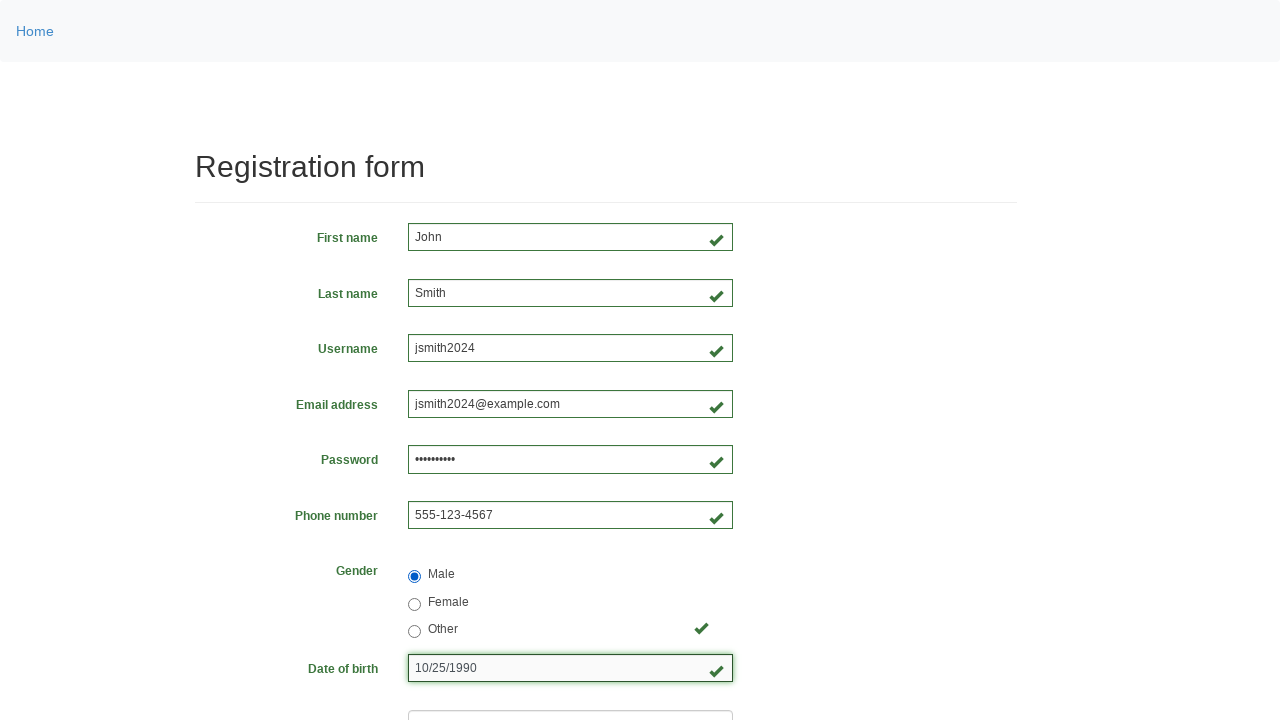

Checked Java programming language checkbox at (465, 468) on input[value='java']
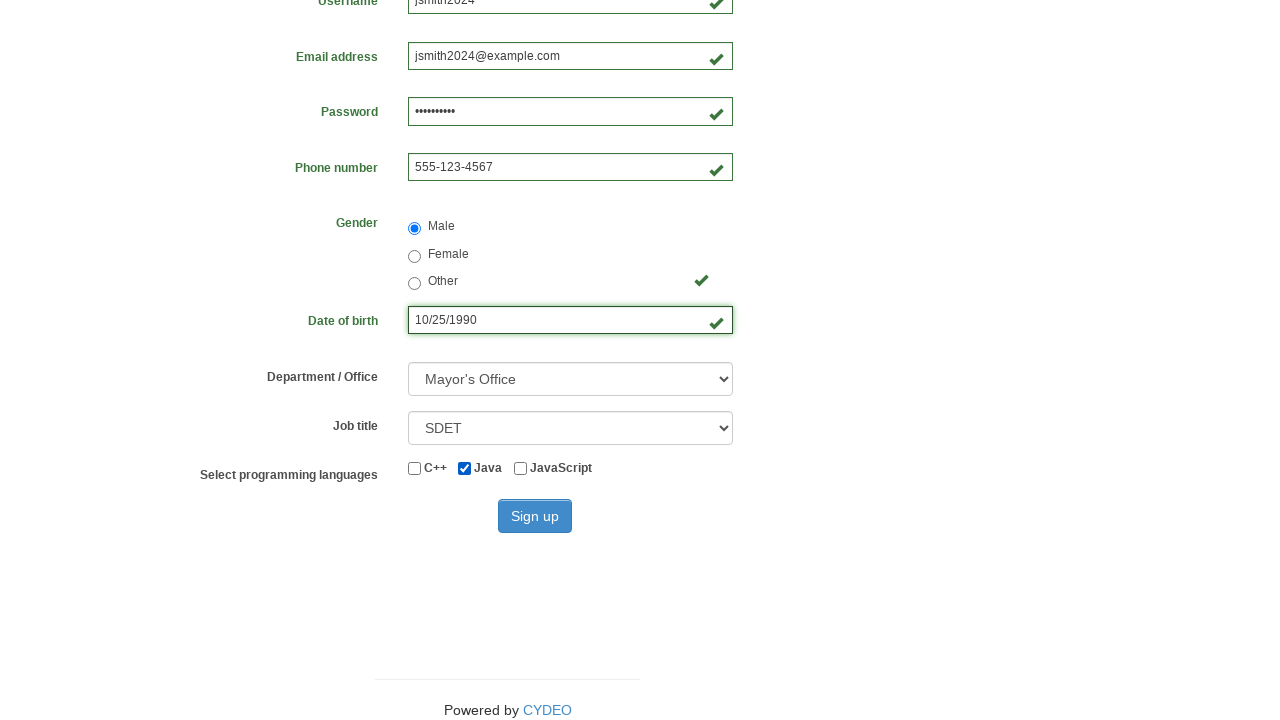

Checked JavaScript programming language checkbox at (520, 468) on input[value='javascript']
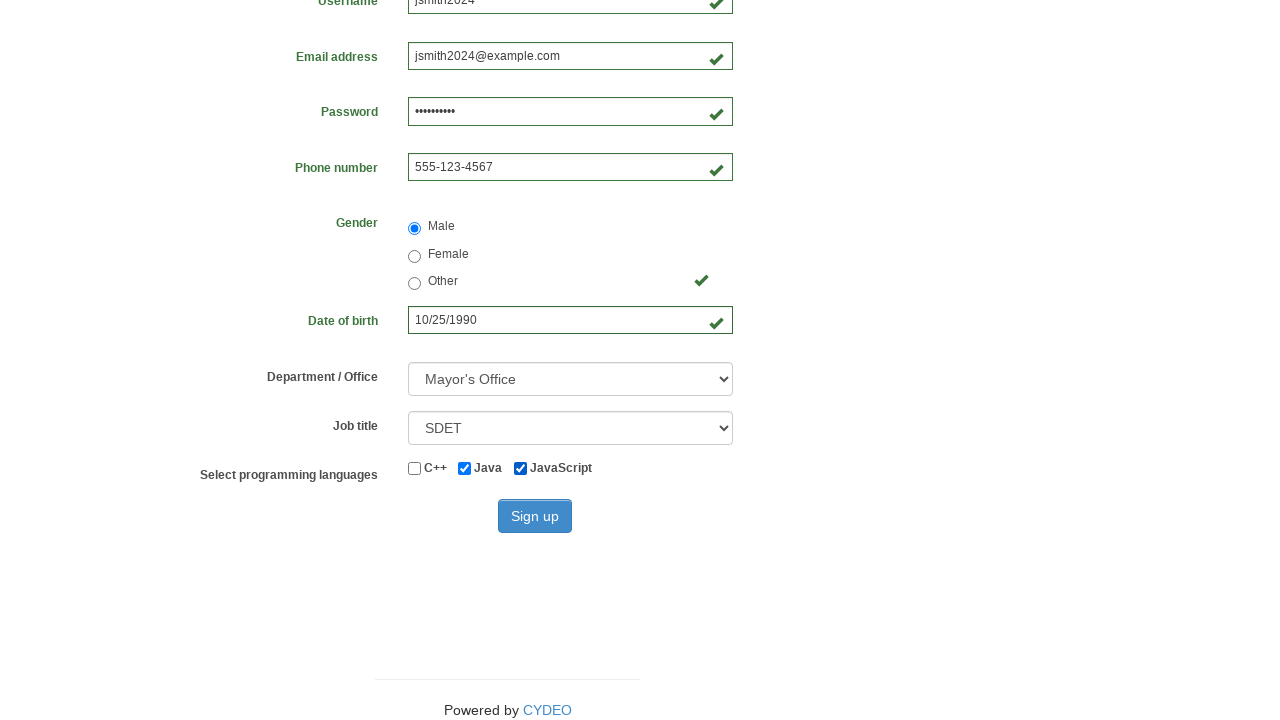

Clicked sign up button to submit registration form at (535, 516) on #wooden_spoon
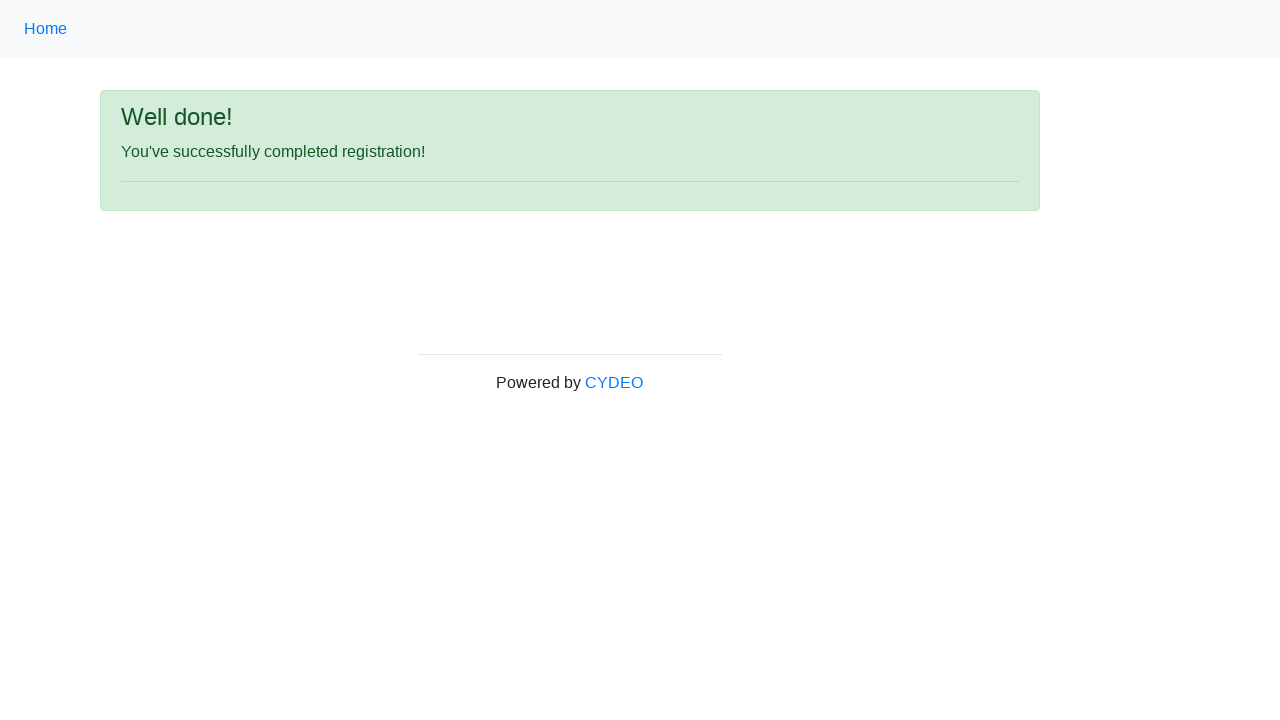

Verified successful registration completion message
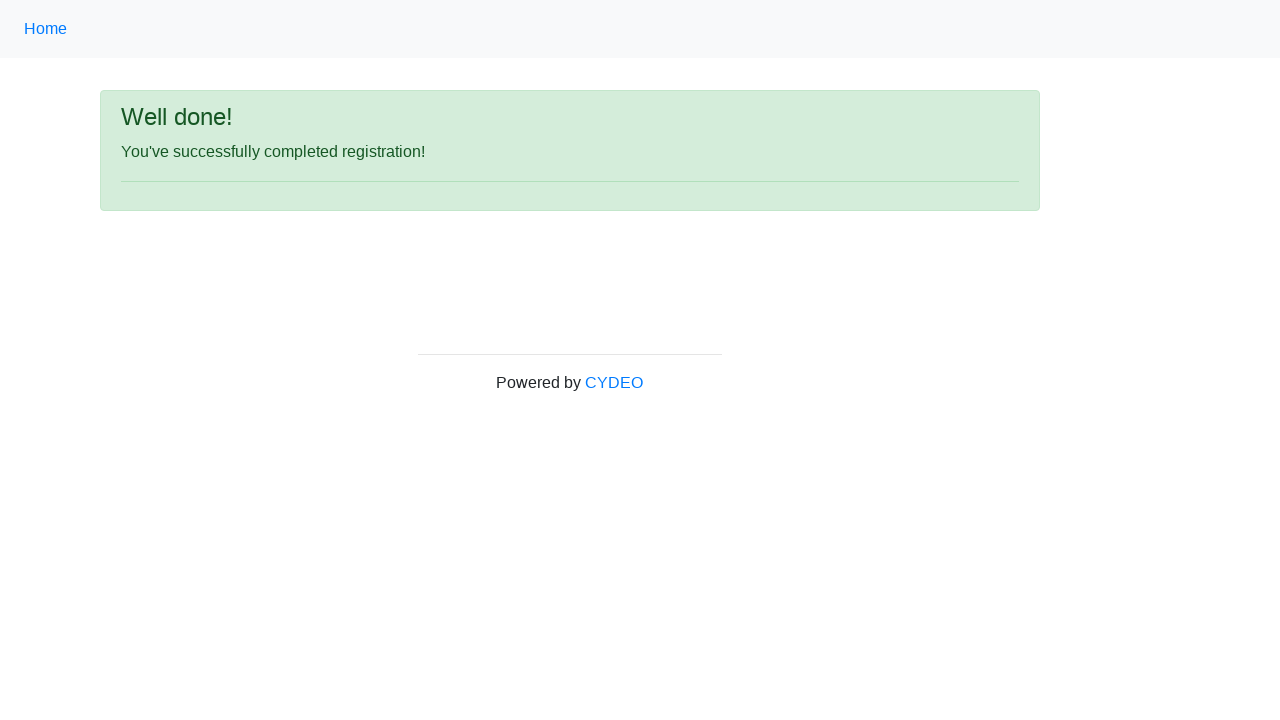

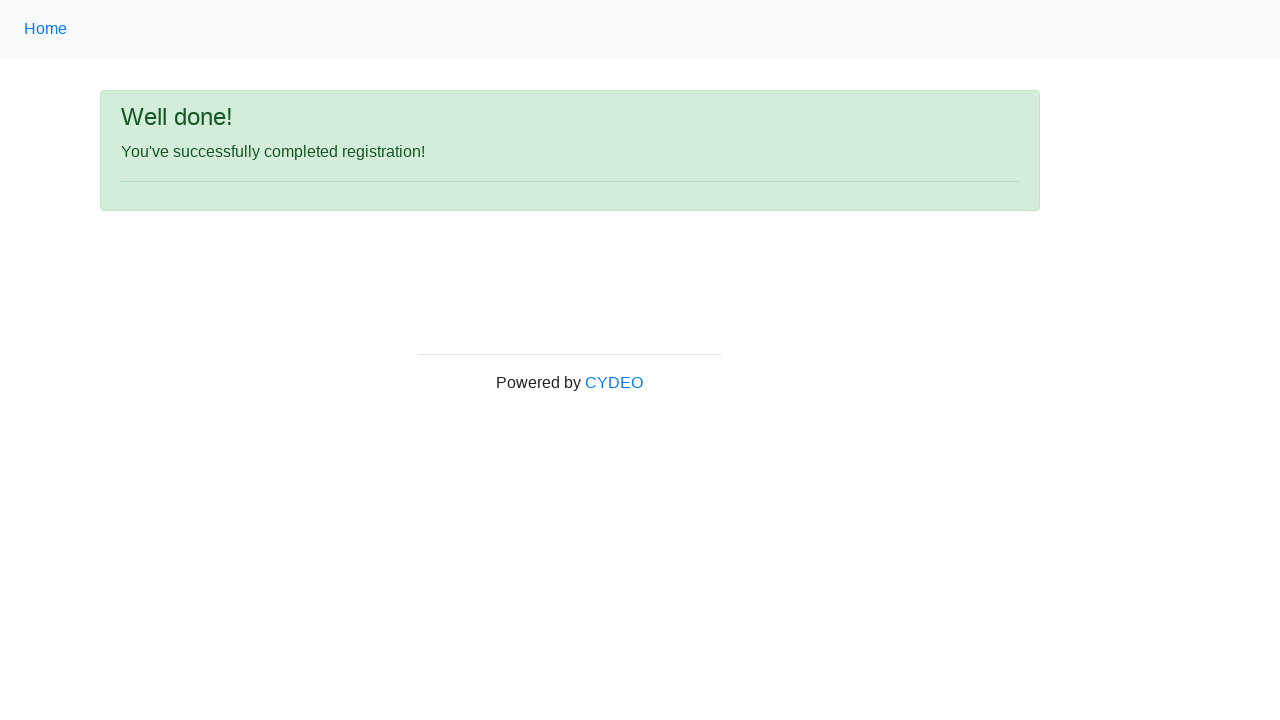